Navigates to a registration page and scrolls down 1000 pixels to view content below the fold

Starting URL: https://www.chabadpotomac.com/templates/articlecco_cdo/aid/4923760/jewish/Register-Online.htm

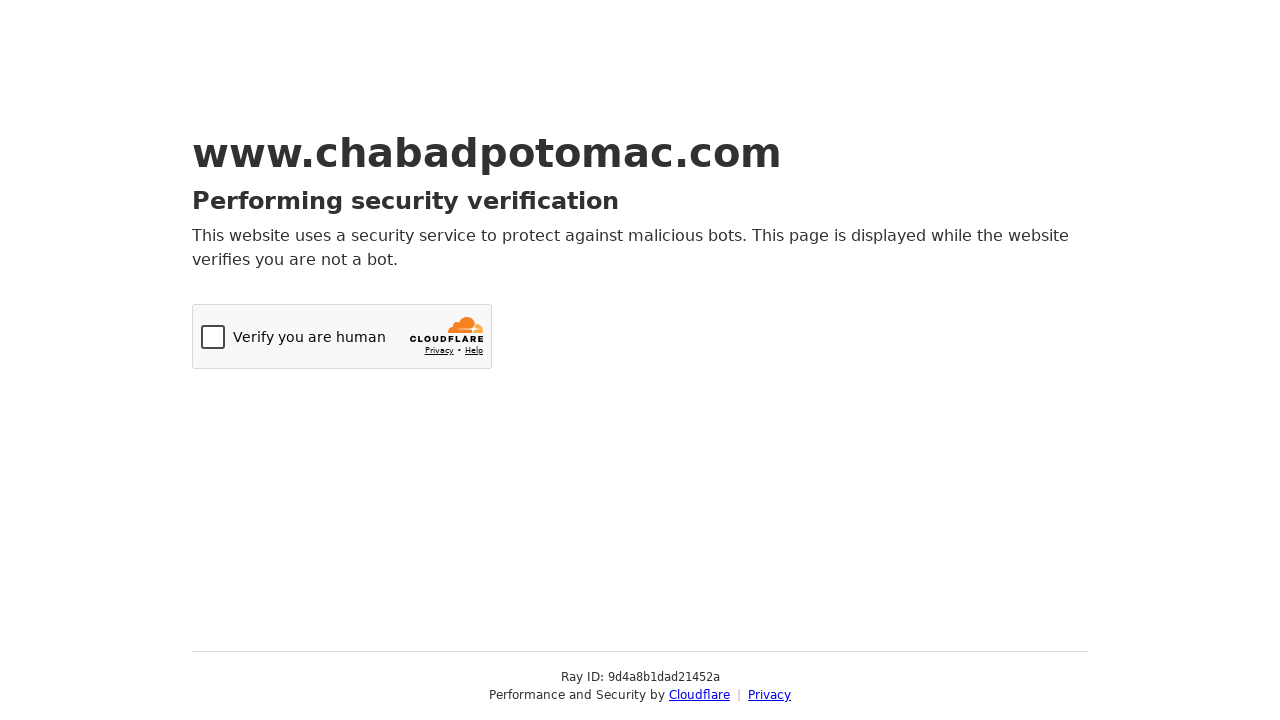

Navigated to Chabad Potomac registration page
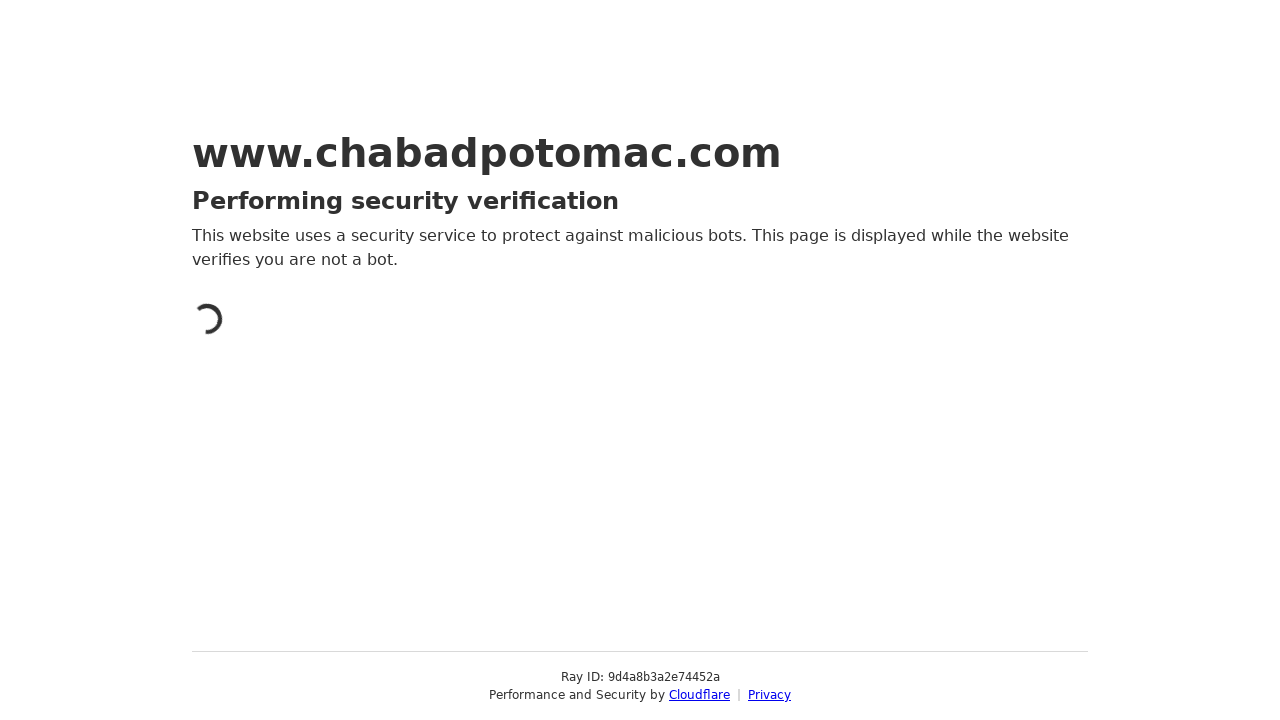

Scrolled down 1000 pixels to view content below the fold
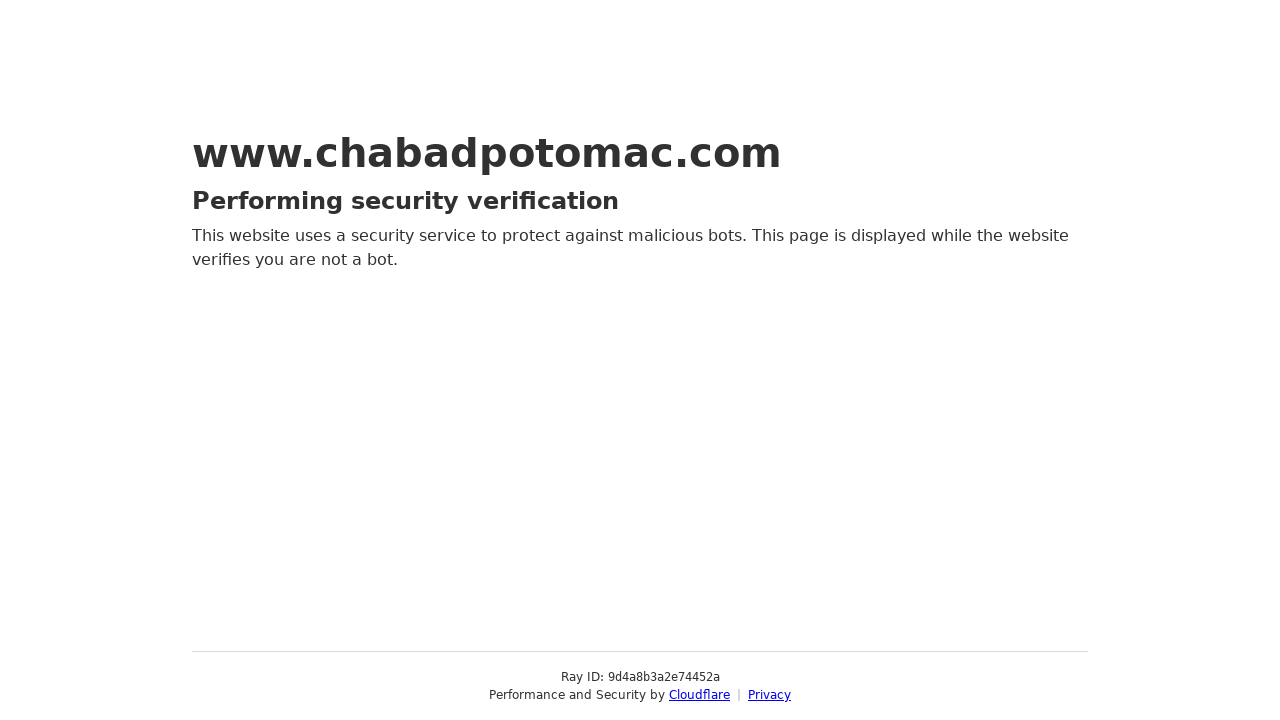

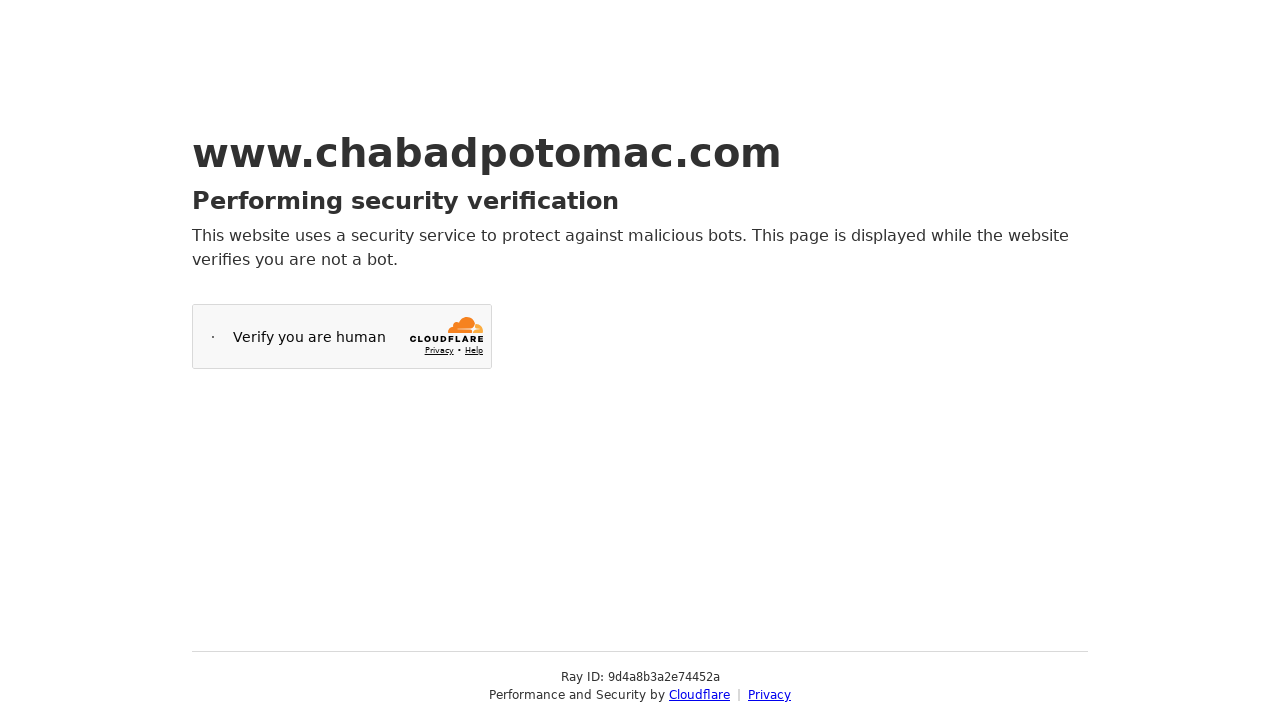